Tests that clicking the Due column header sorts the table in ascending order by verifying each value is less than or equal to the next value

Starting URL: http://the-internet.herokuapp.com/tables

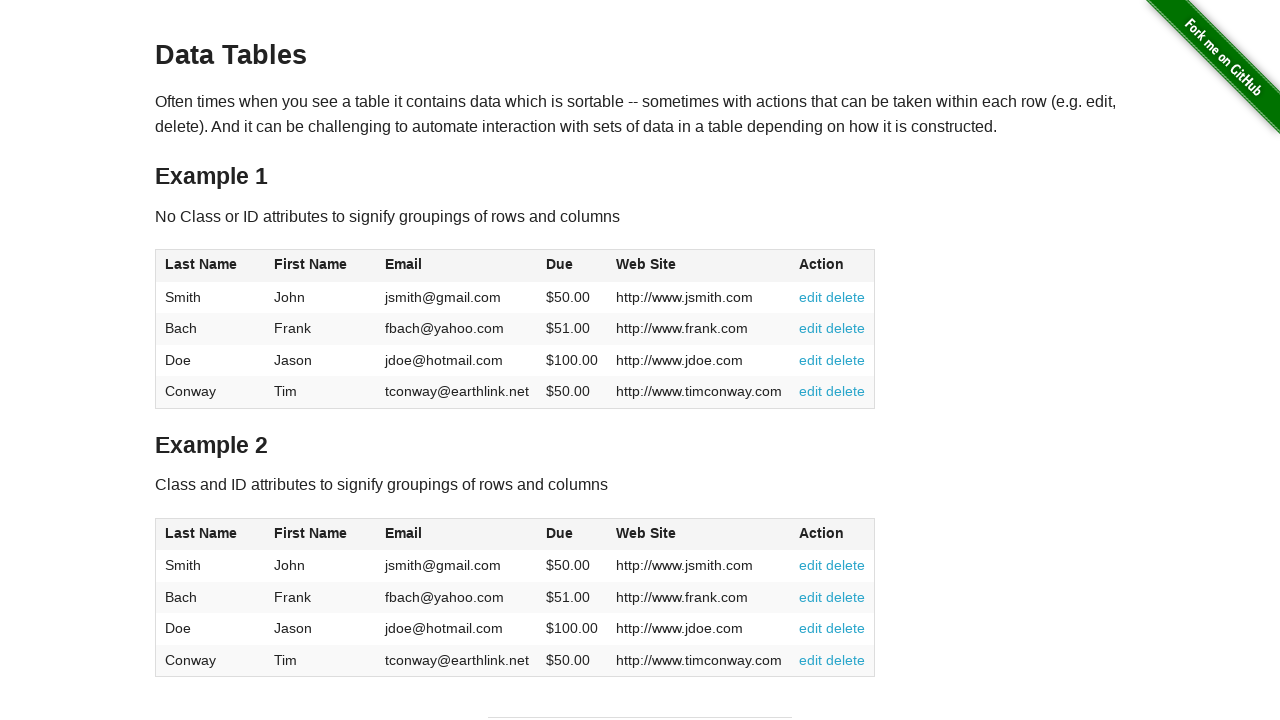

Clicked Due column header to sort table in ascending order at (572, 266) on #table1 thead tr th:nth-of-type(4)
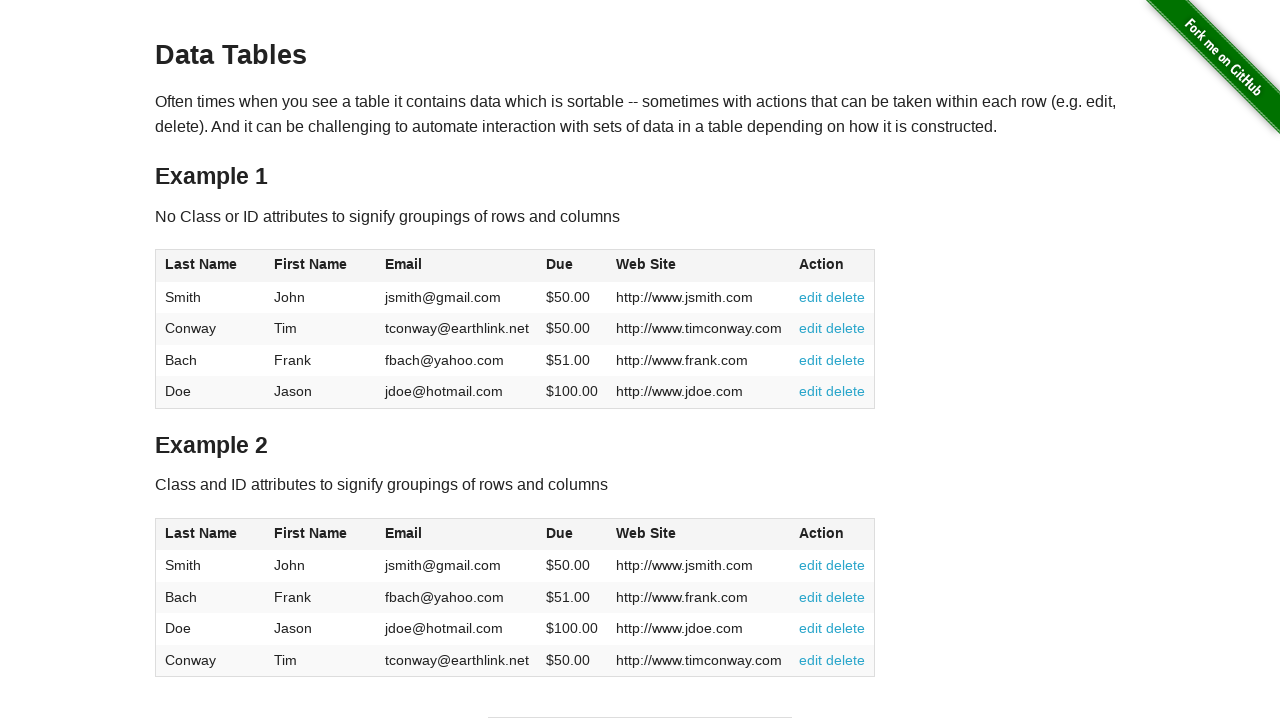

Verified table data loaded after sorting by Due column ascending
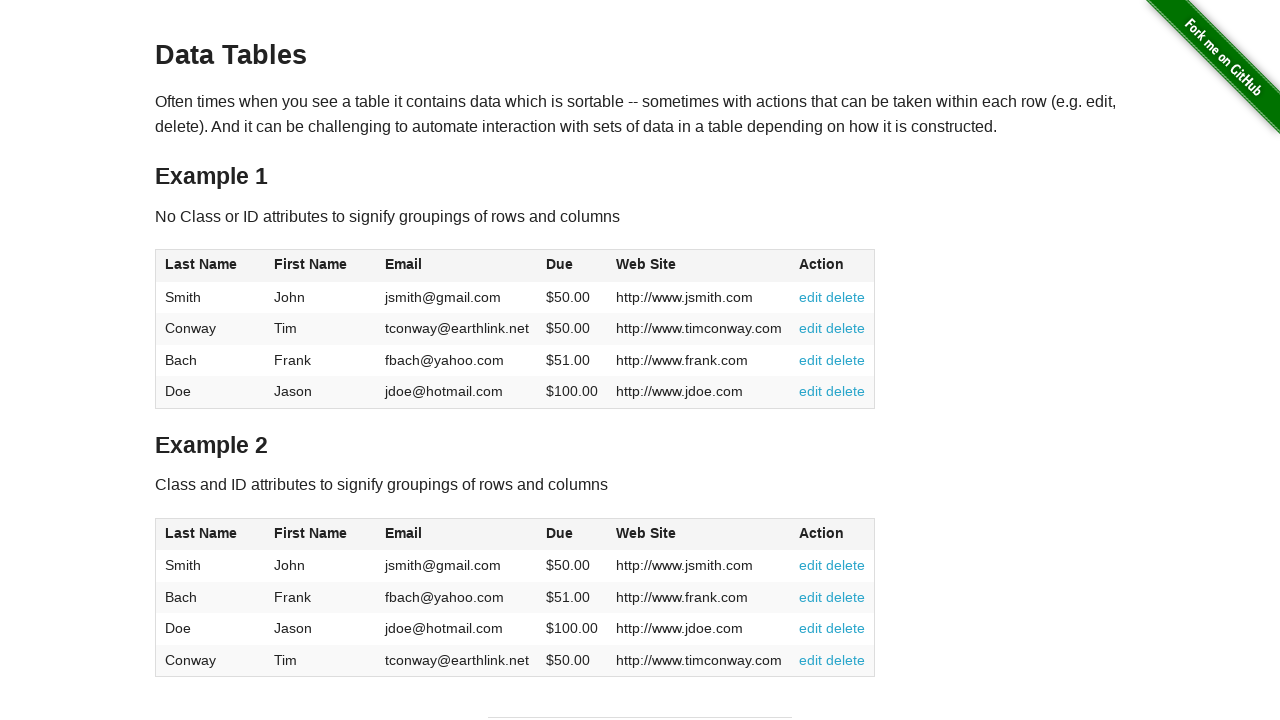

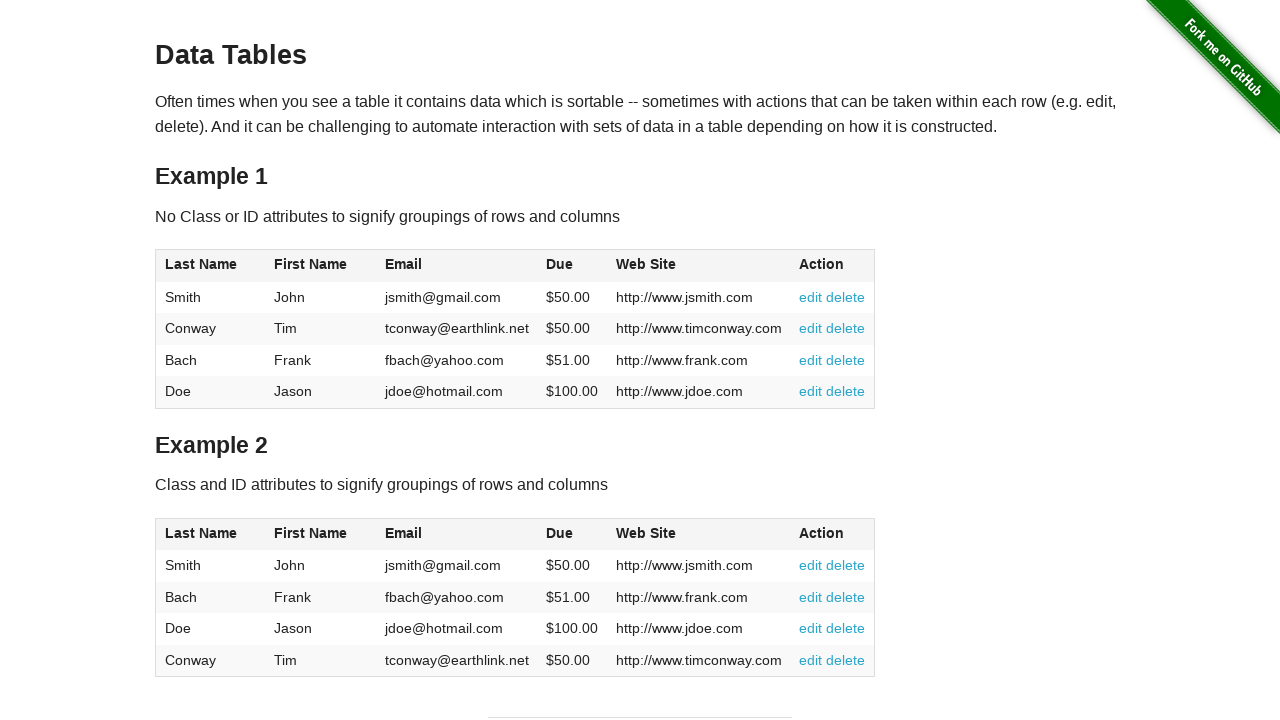